Tests dropdown list functionality by selecting different options from the dropdown menu

Starting URL: http://the-internet.herokuapp.com

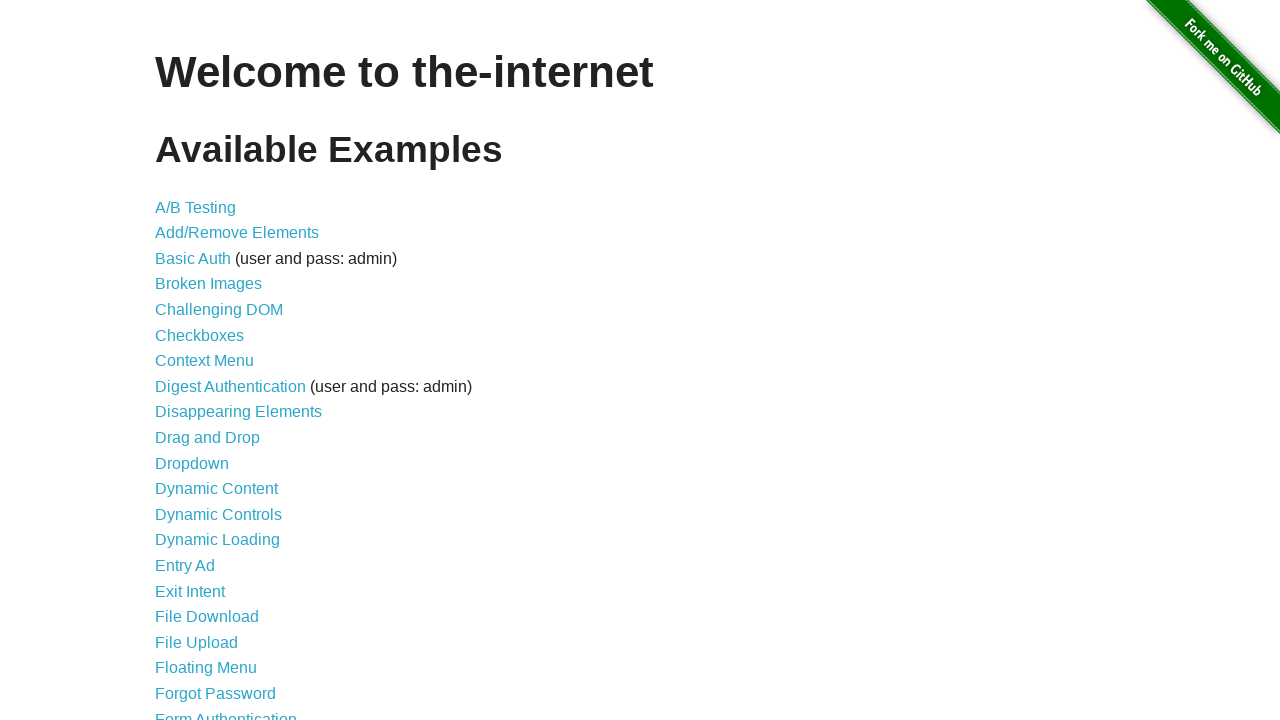

Clicked on Dropdown link in the menu at (192, 463) on #content > ul > li:nth-child(11) > a
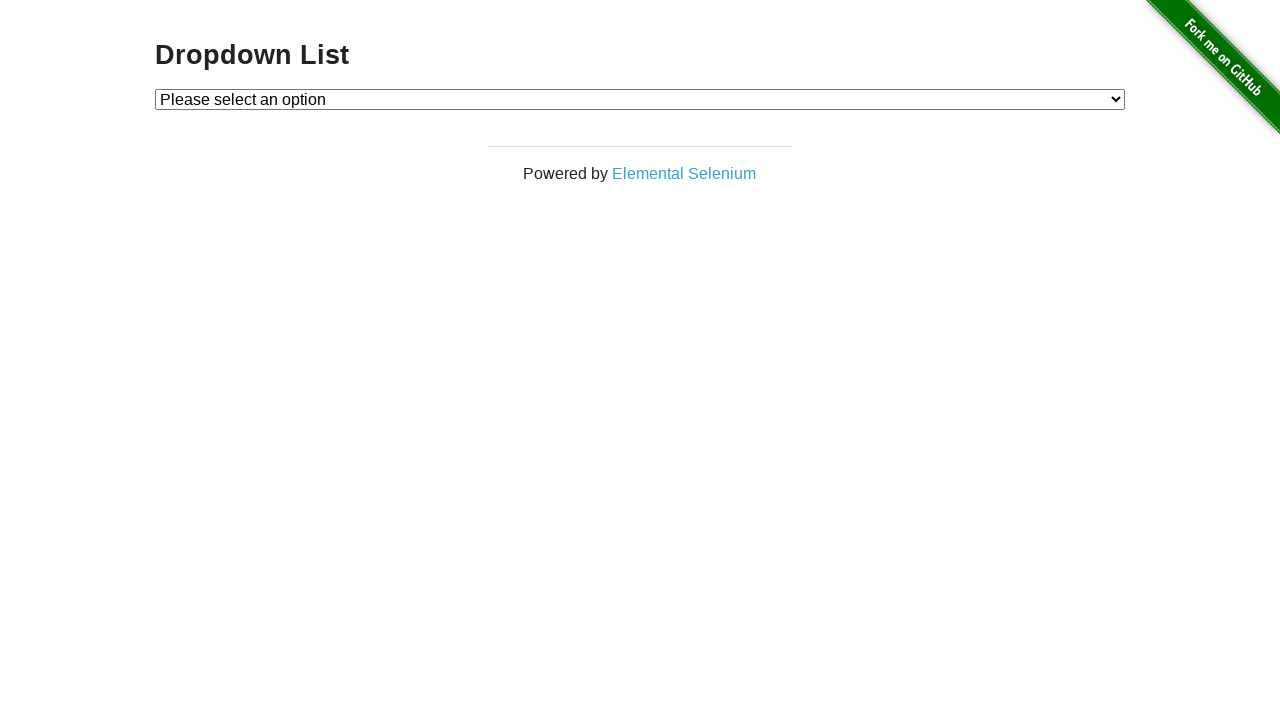

Clicked dropdown to open it at (640, 99) on #dropdown
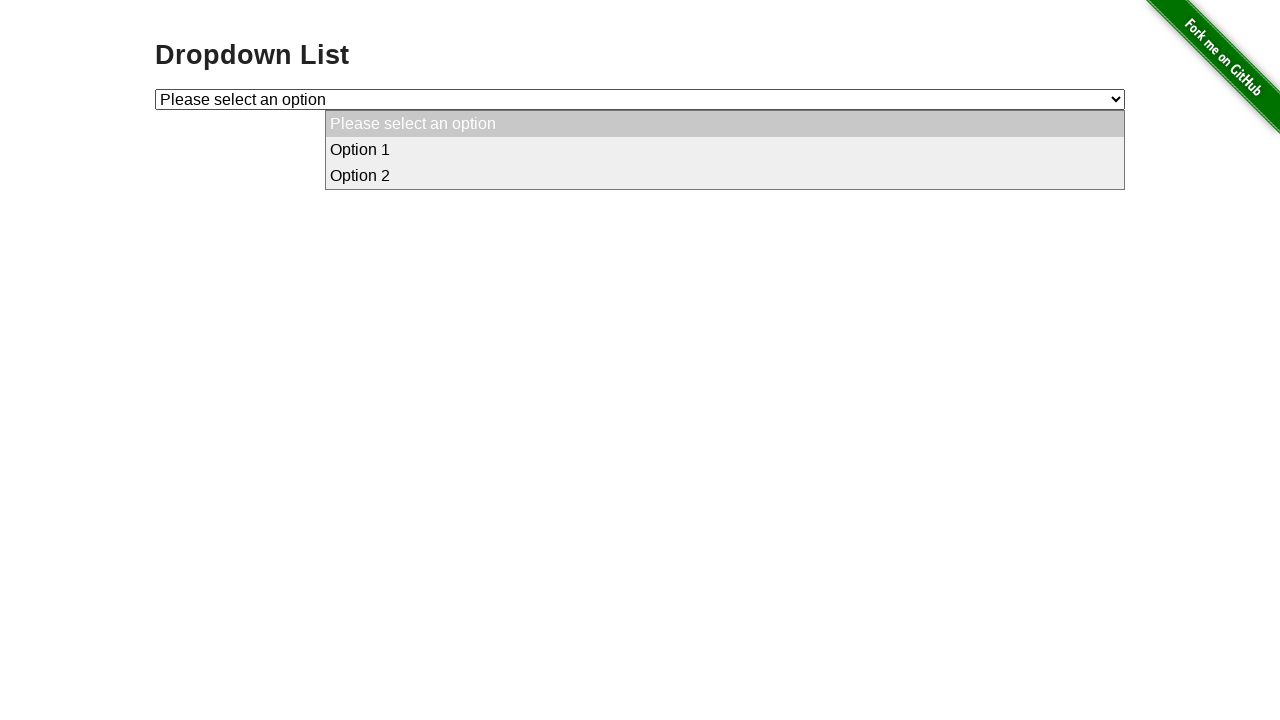

Selected option 1 from dropdown by index on #dropdown
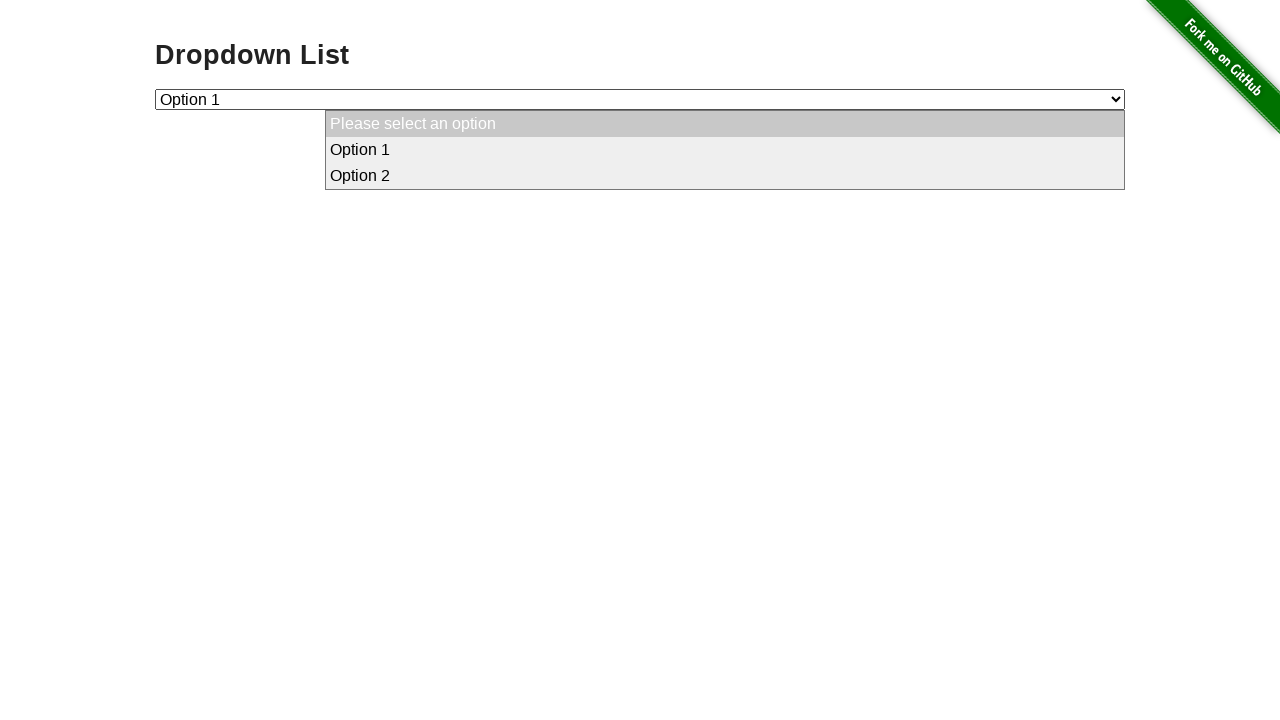

Clicked dropdown again at (640, 99) on #dropdown
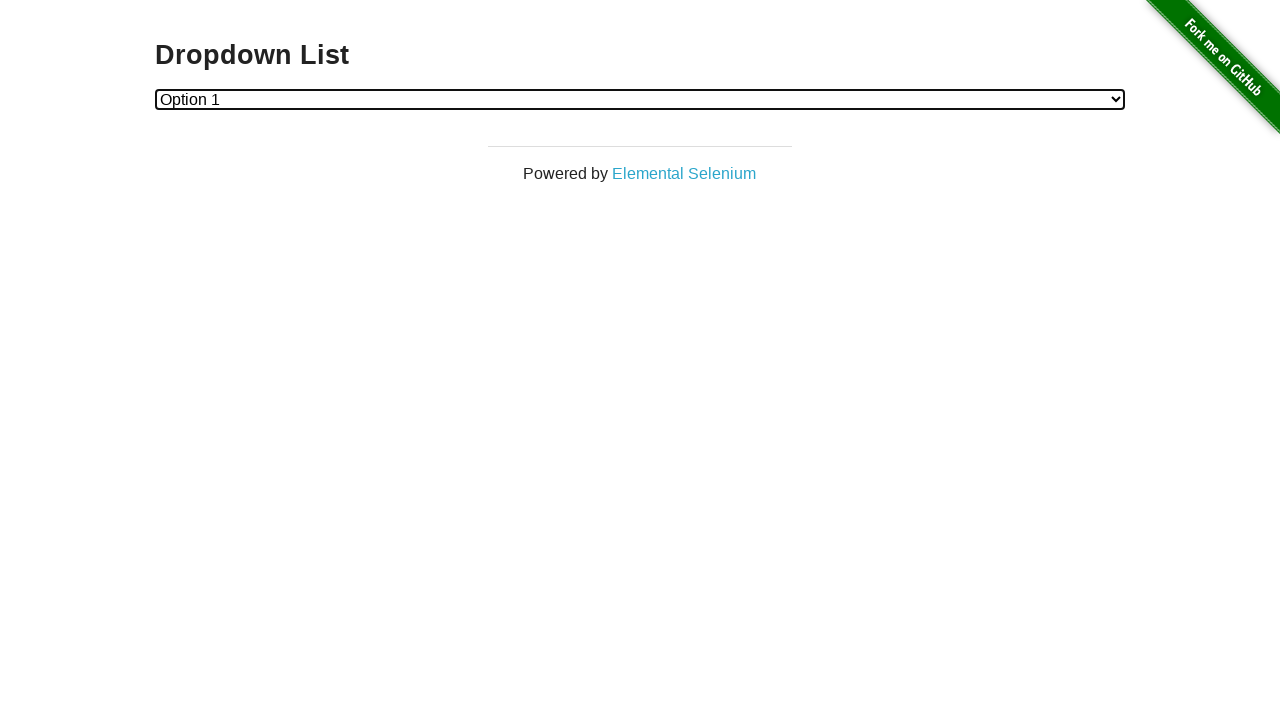

Selected option 2 from dropdown by index on #dropdown
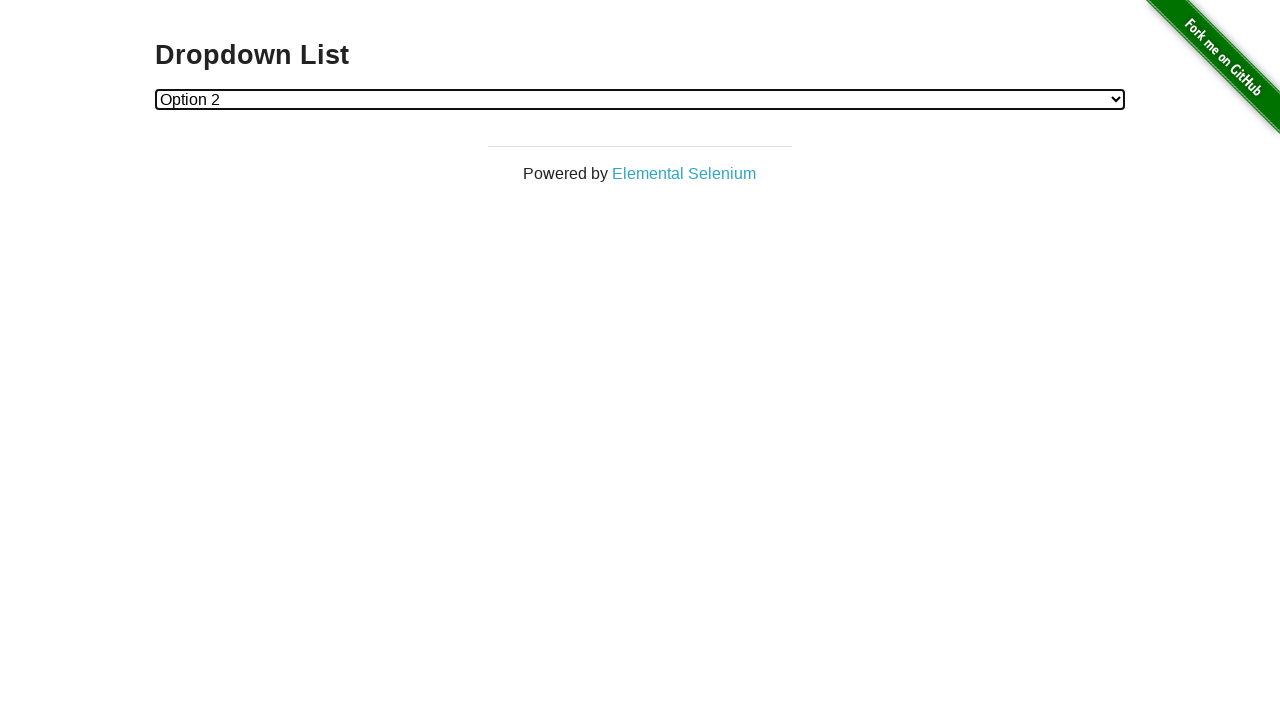

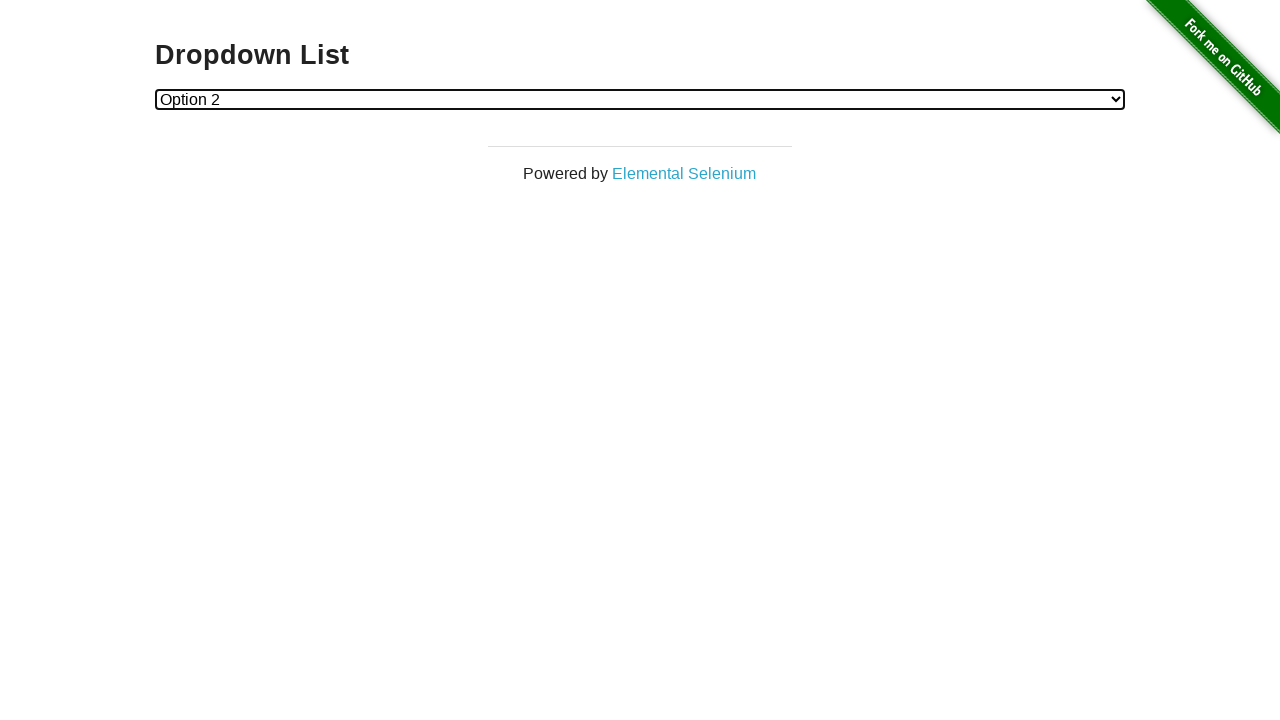